Tests modal window functionality by clicking a button to open a modal and verifying the modal appears

Starting URL: https://otus.home.kartushin.su/training.html

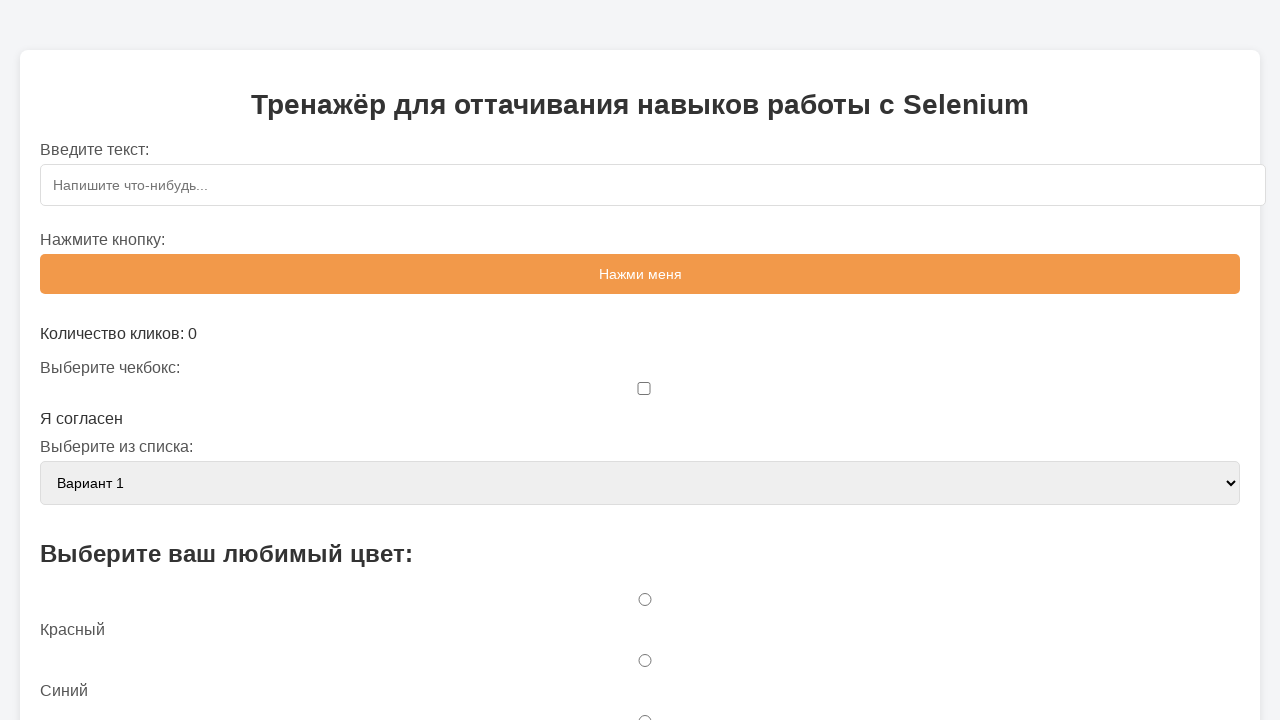

Clicked button to open modal window at (640, 360) on text=Открыть модальное окно
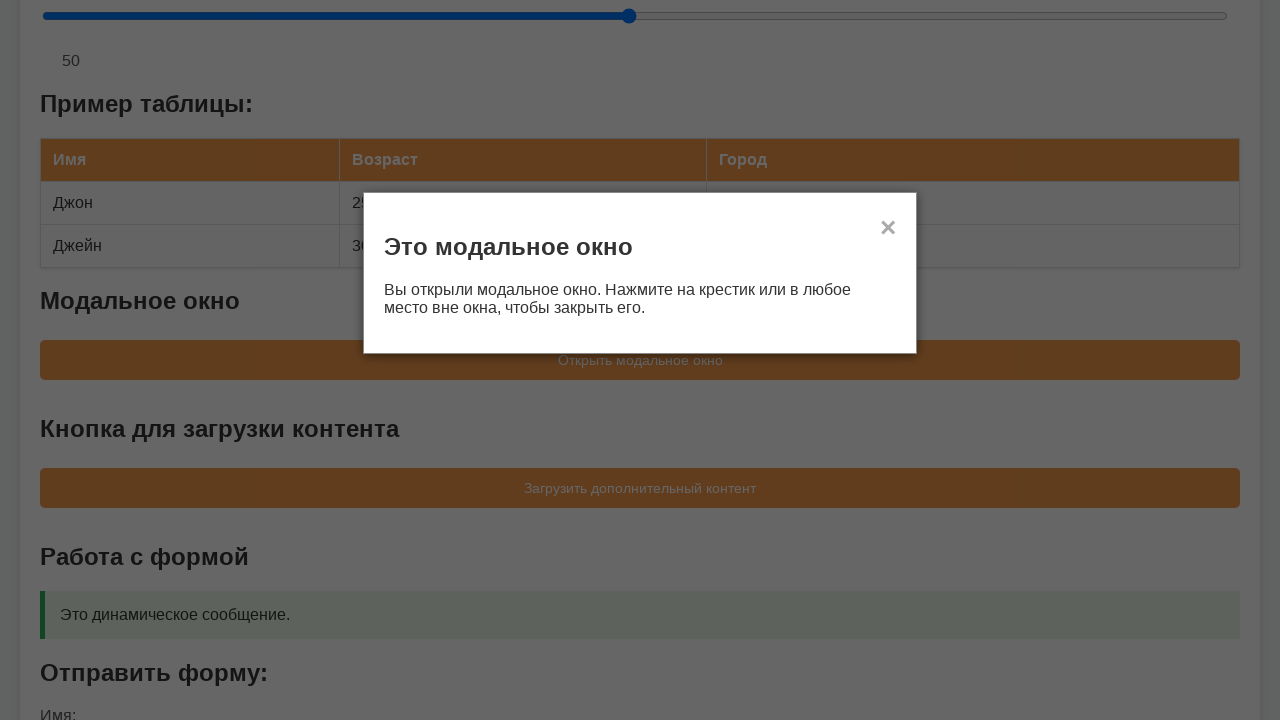

Modal window appeared and is visible
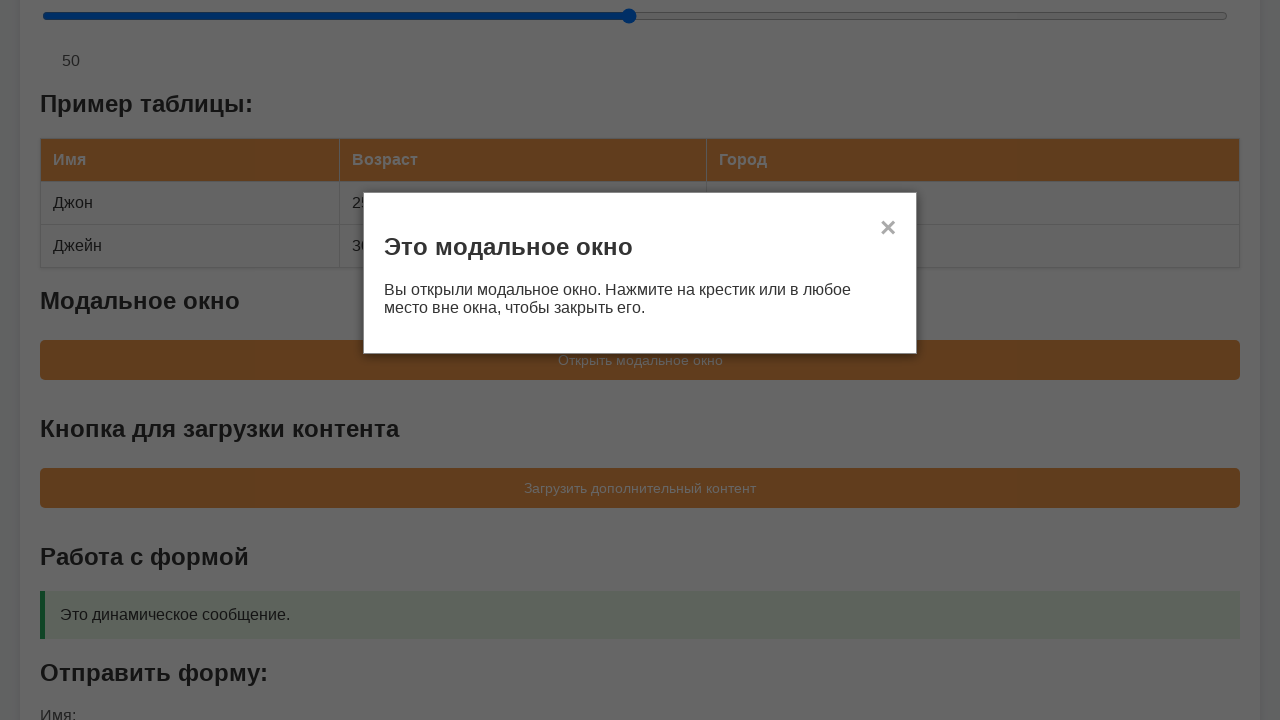

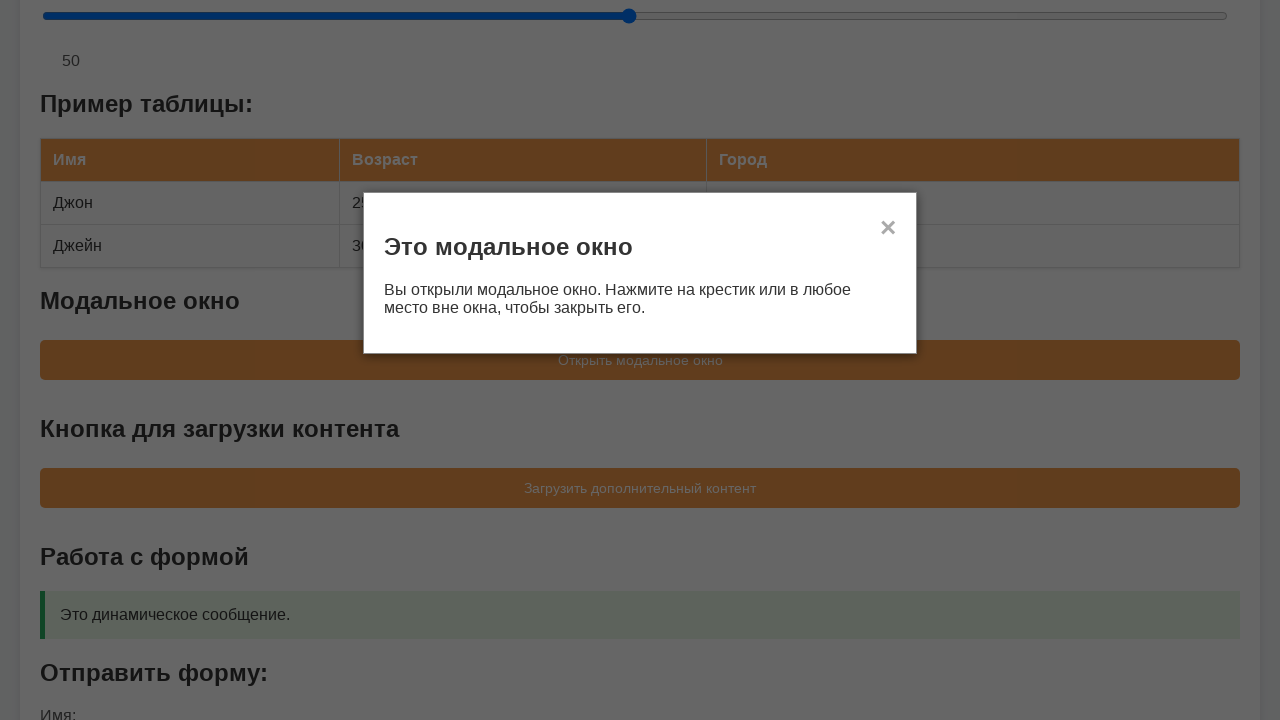